Tests the multiplication operation on the calculator by entering two numbers (3 and 3), selecting the * operator, and verifying the result is 9.

Starting URL: https://juliemr.github.io/protractor-demo/

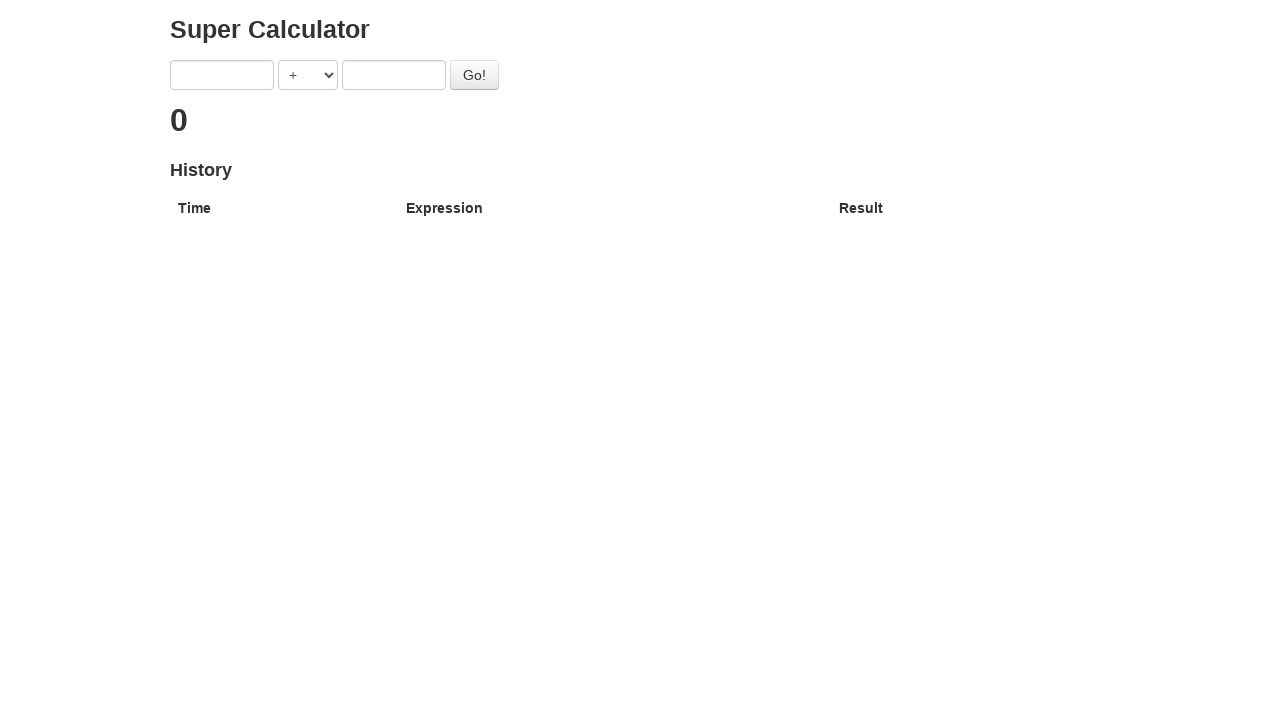

Navigated to calculator demo page
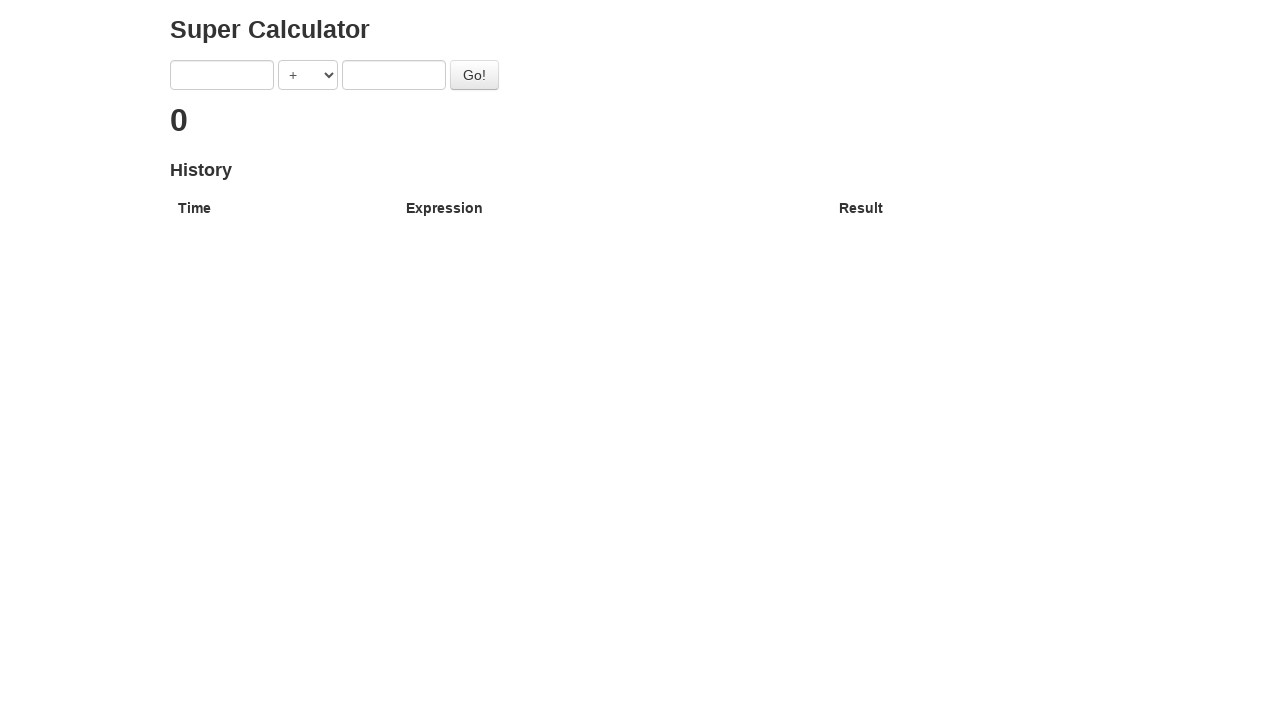

Entered first number (3) in the first input field on //form/input[1]
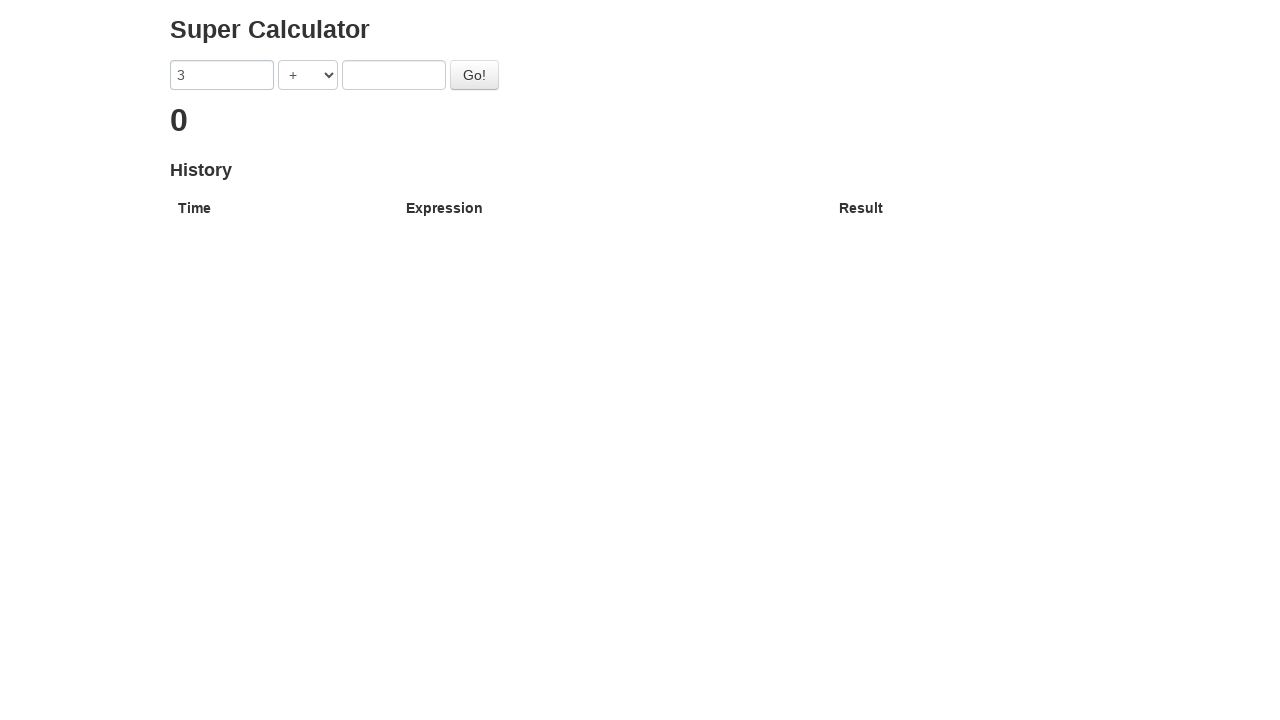

Selected multiplication (*) operator from dropdown on select
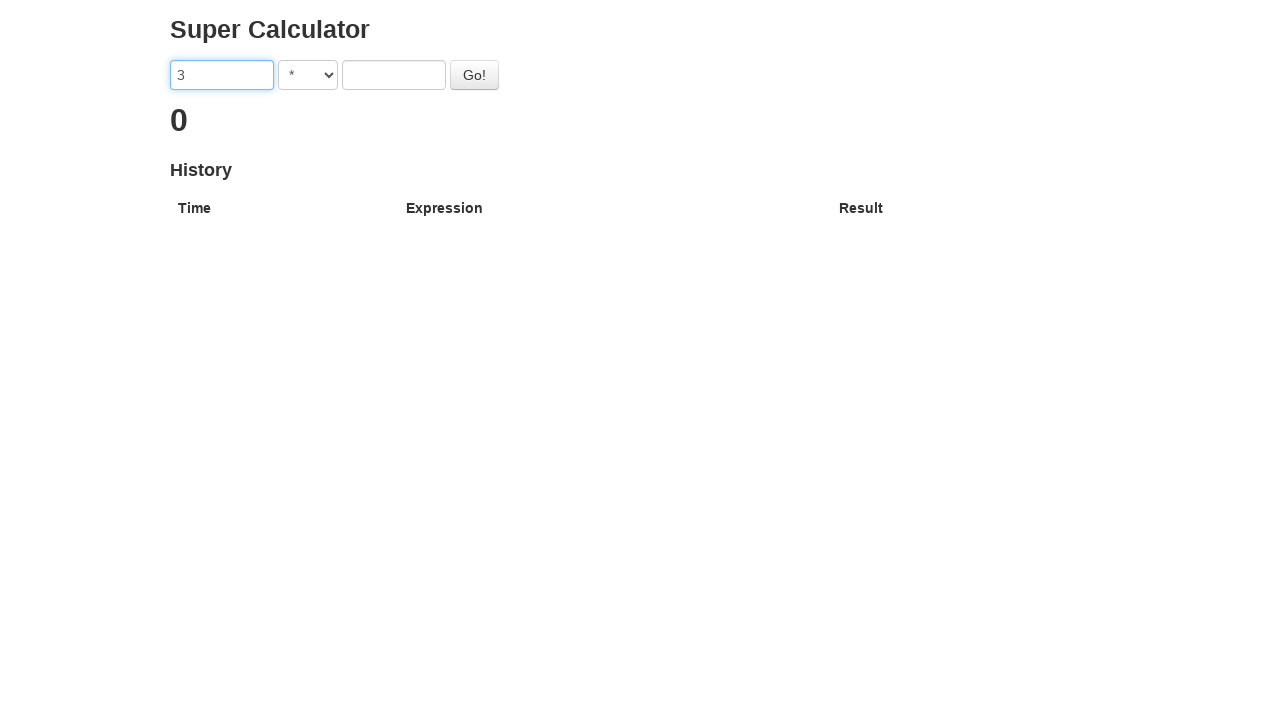

Entered second number (3) in the second input field on //form/input[2]
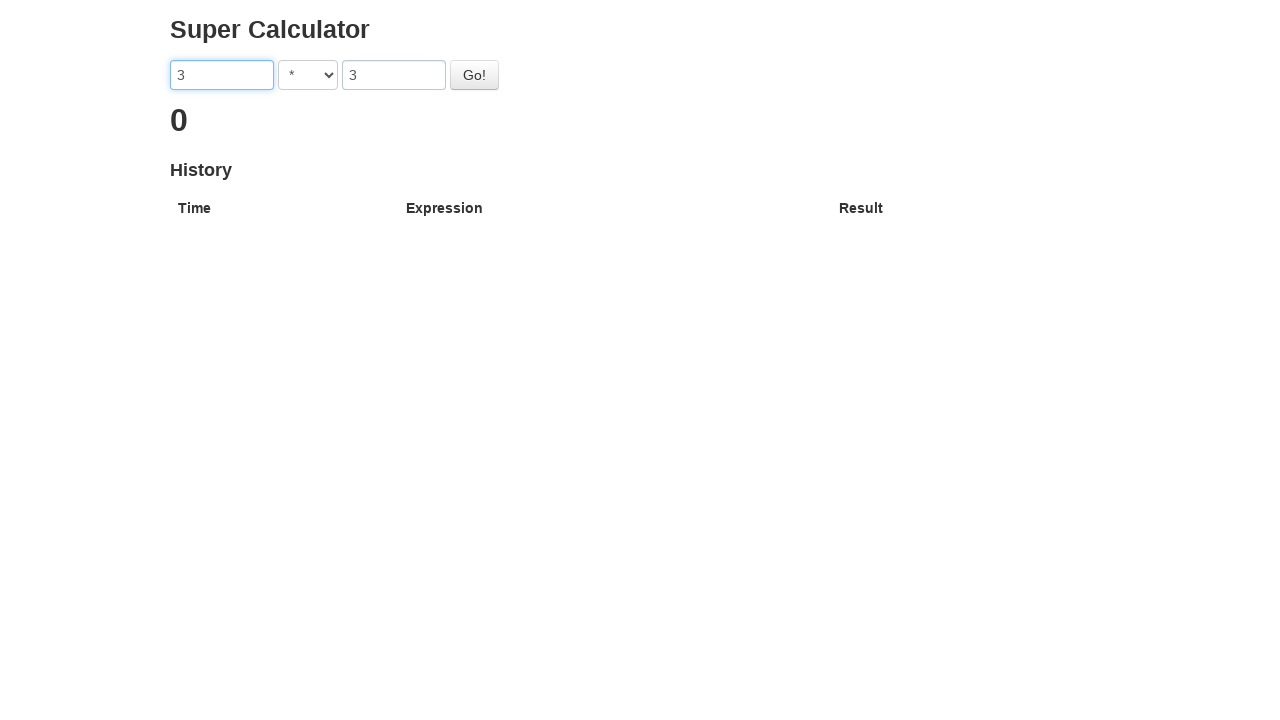

Clicked the Go button to execute multiplication at (474, 75) on #gobutton
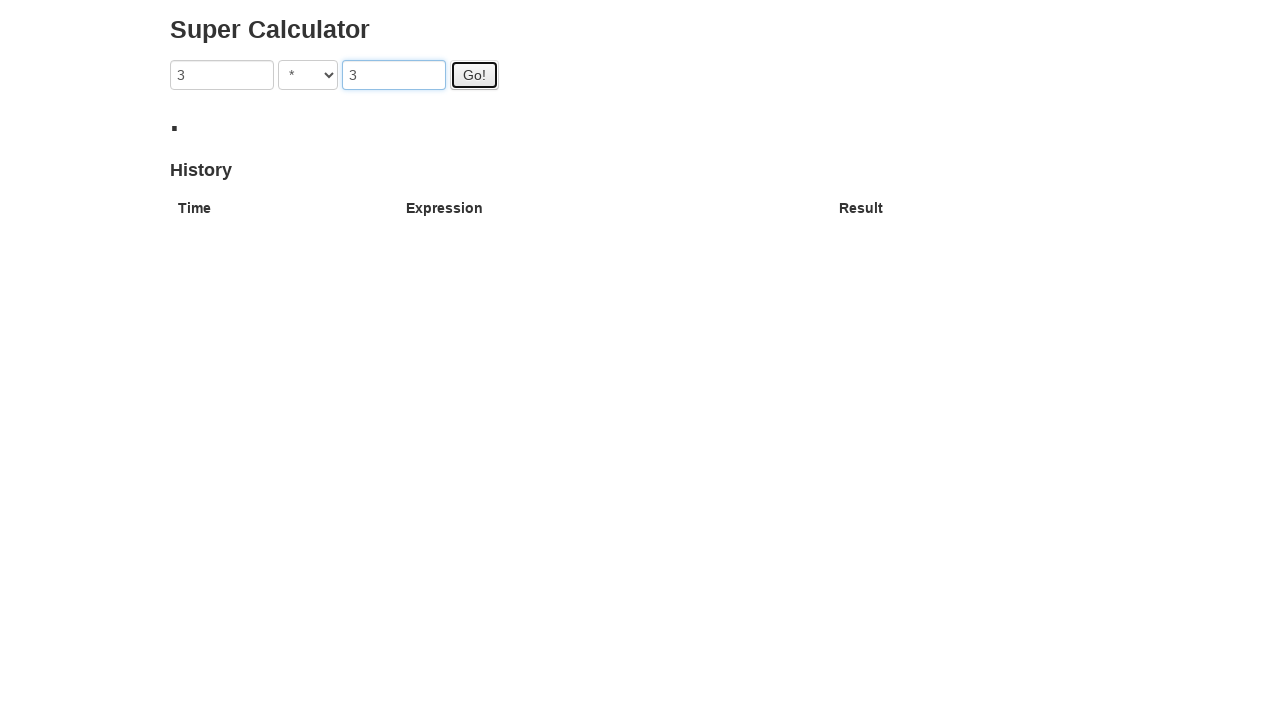

Result displayed: multiplication operation (3 * 3 = 9) completed successfully
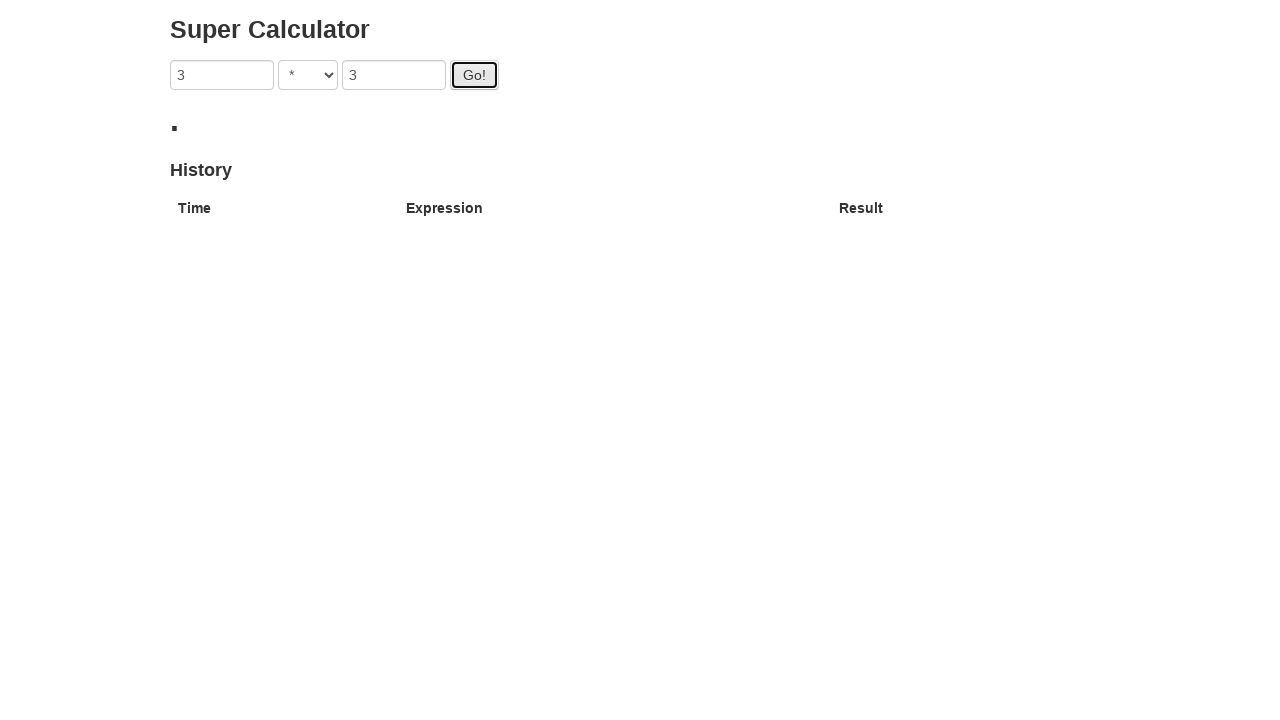

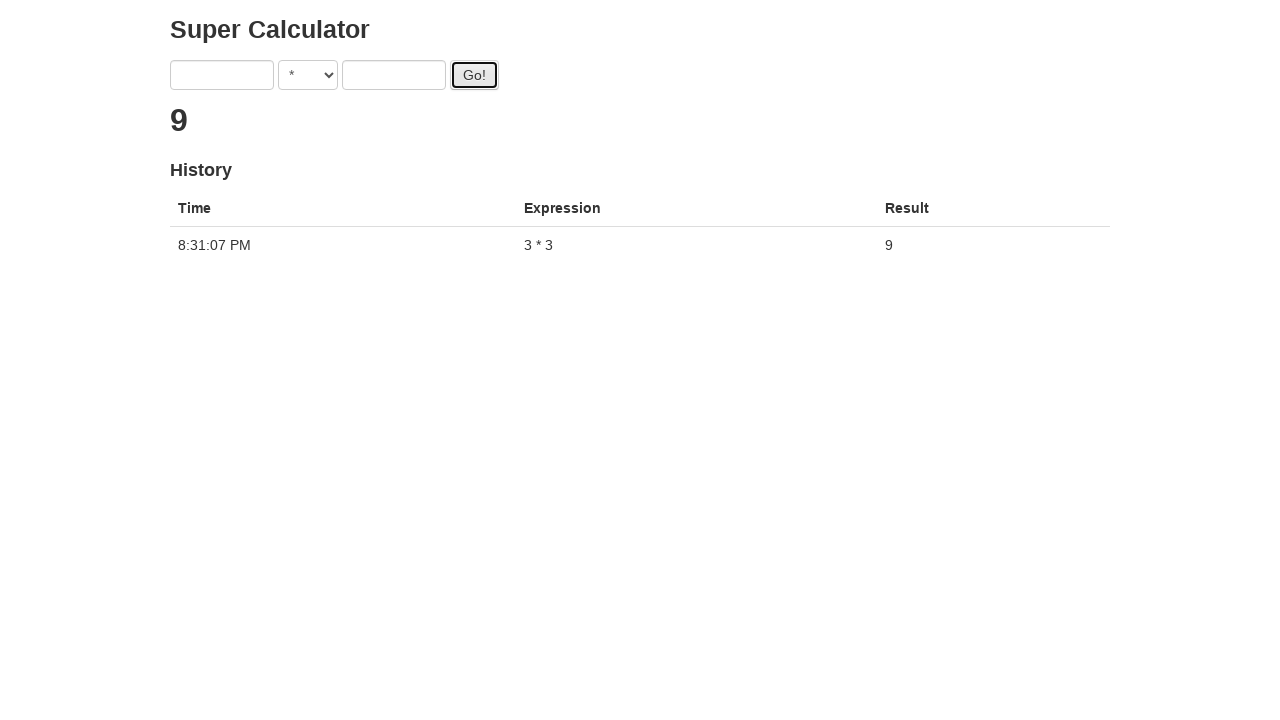